Tests that clicking Clear completed removes completed items from the list

Starting URL: https://demo.playwright.dev/todomvc

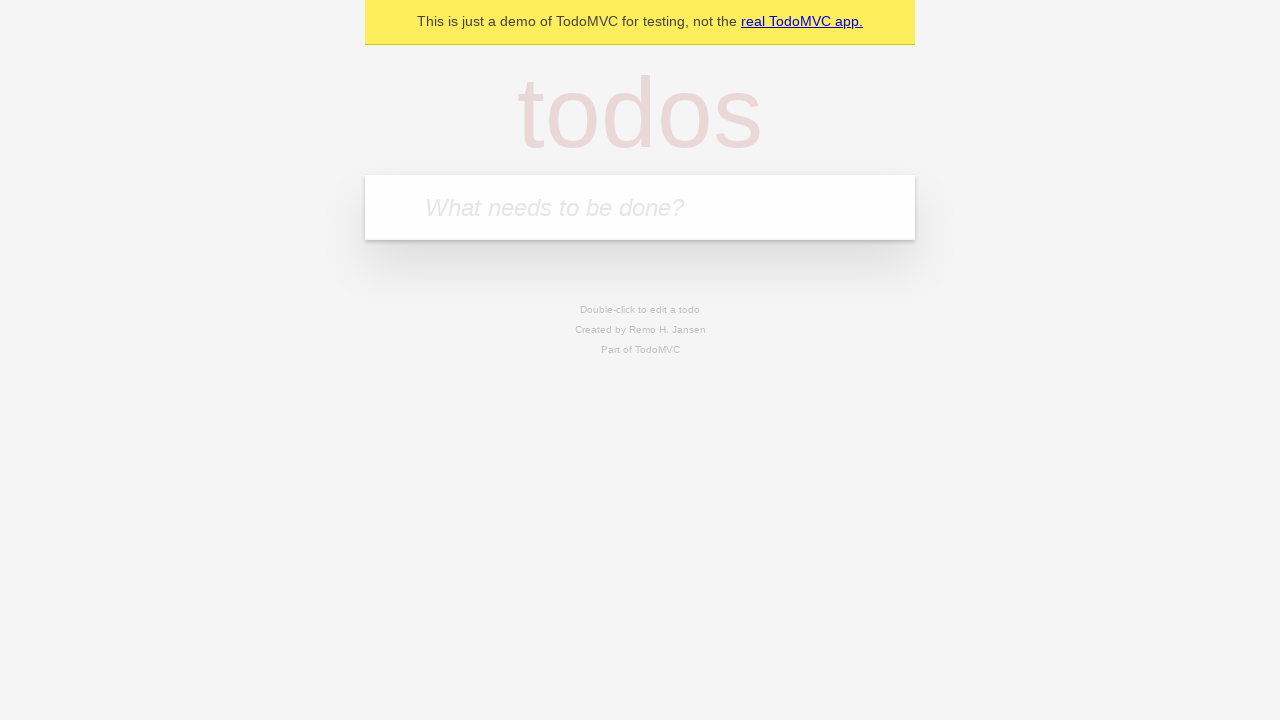

Filled new todo input with 'buy some cheese' on .new-todo
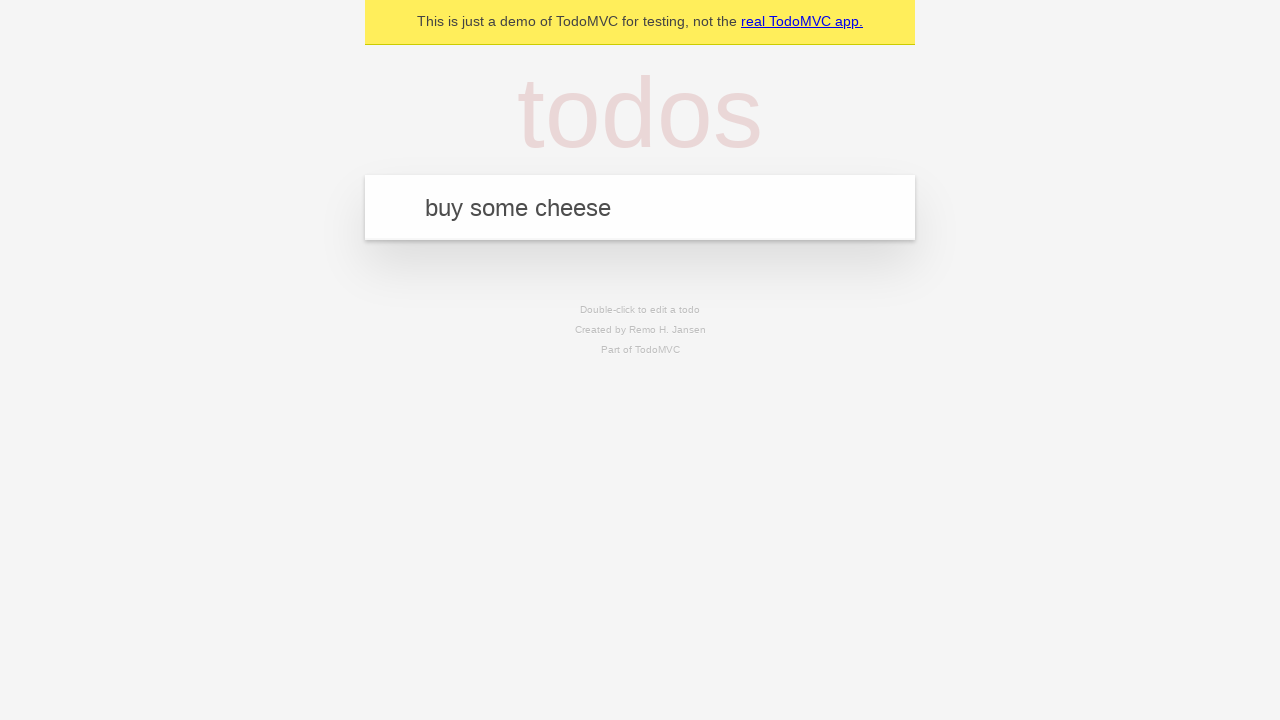

Pressed Enter to add first todo item on .new-todo
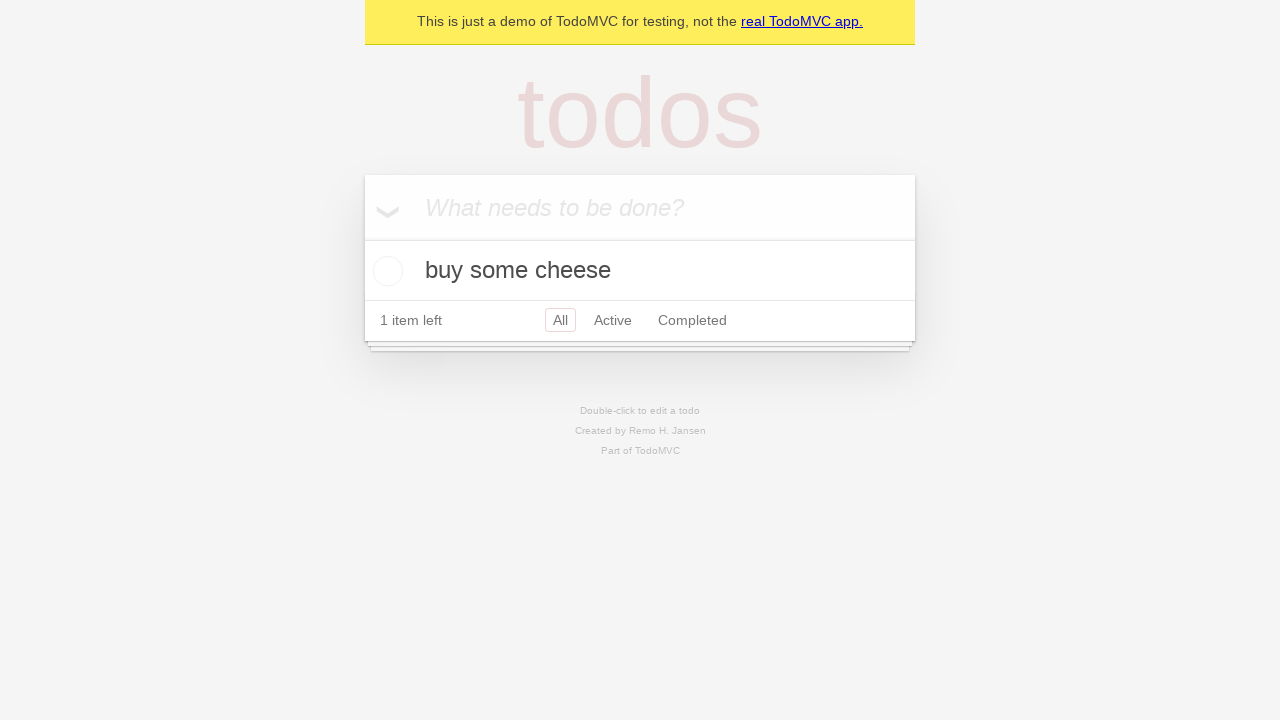

Filled new todo input with 'feed the cat' on .new-todo
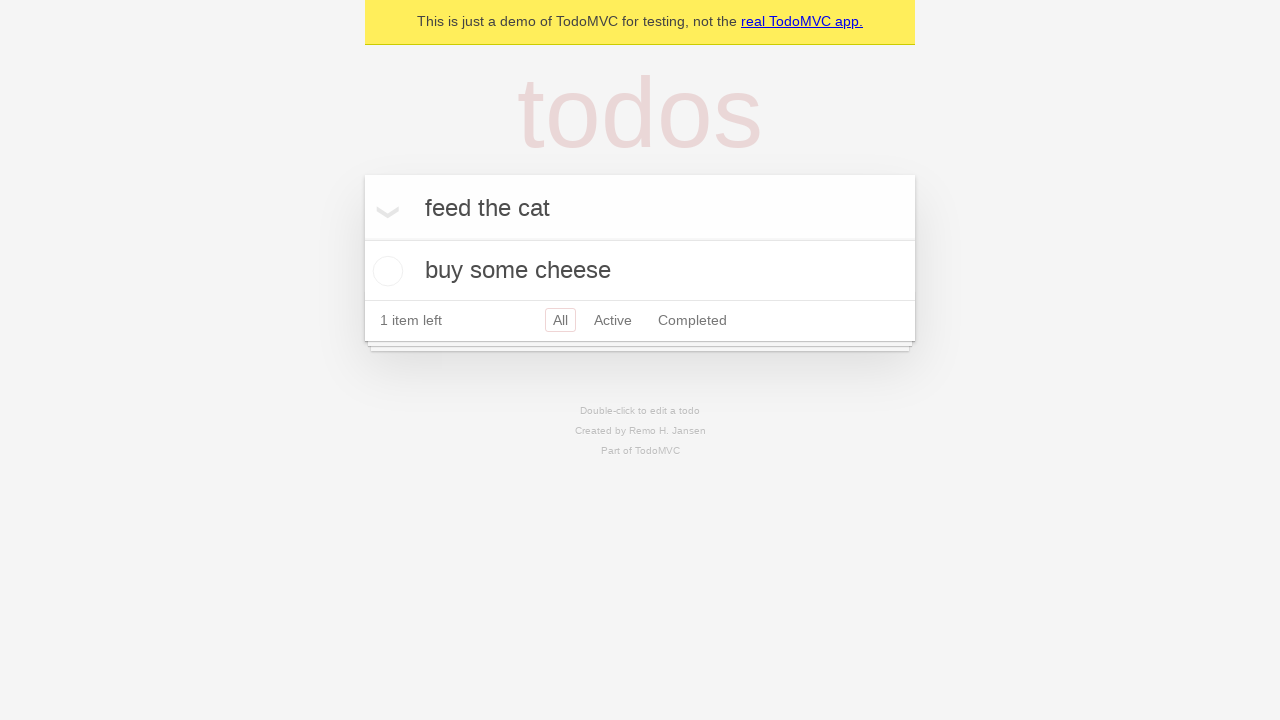

Pressed Enter to add second todo item on .new-todo
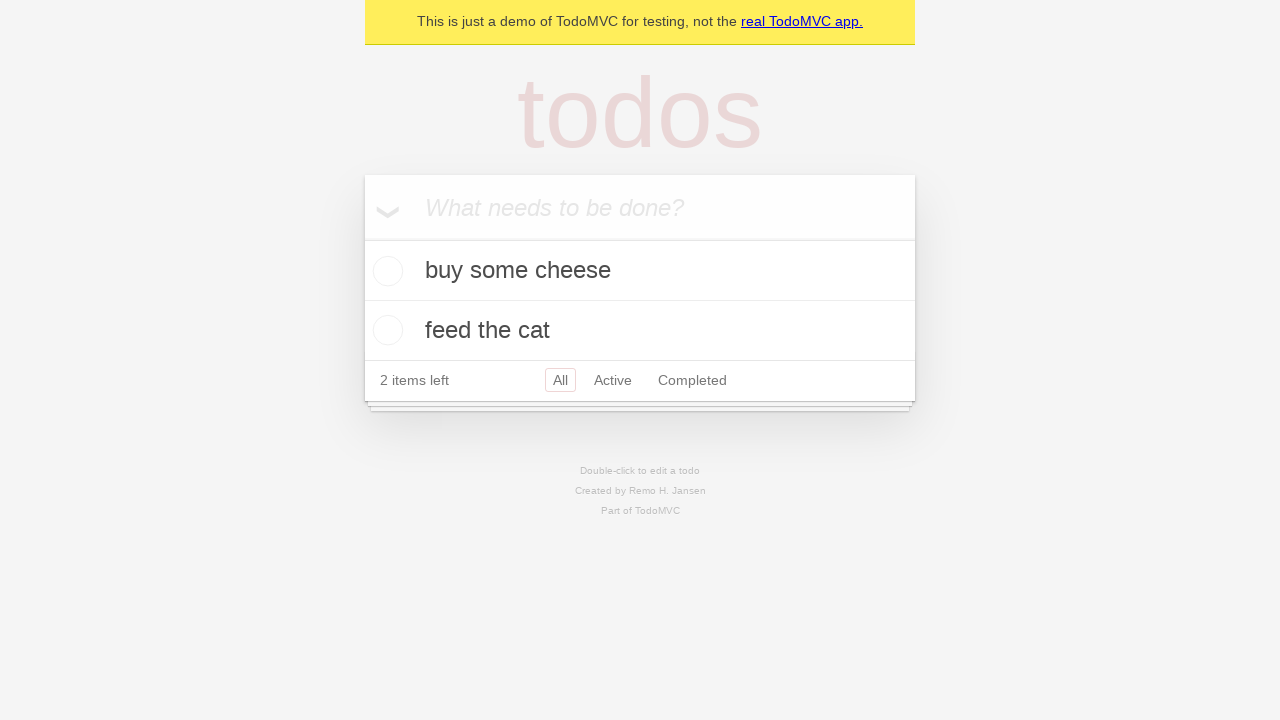

Filled new todo input with 'book a doctors appointment' on .new-todo
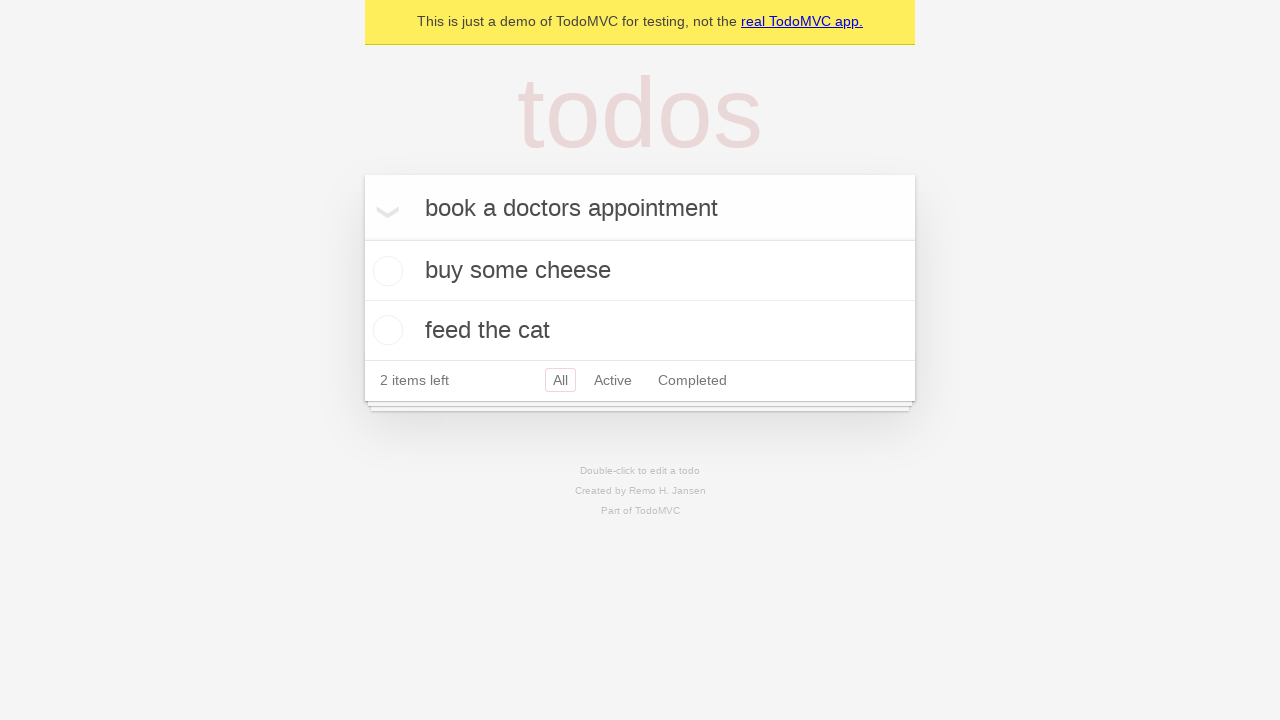

Pressed Enter to add third todo item on .new-todo
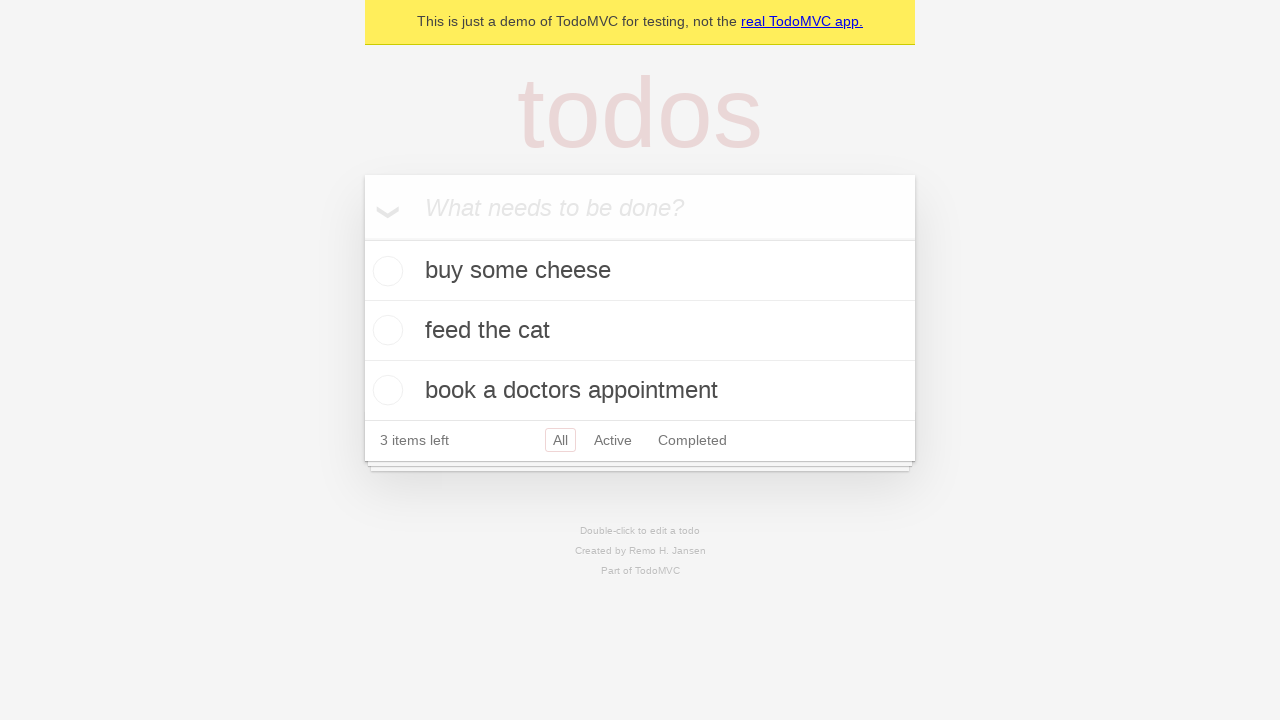

Waited for all three todo items to load
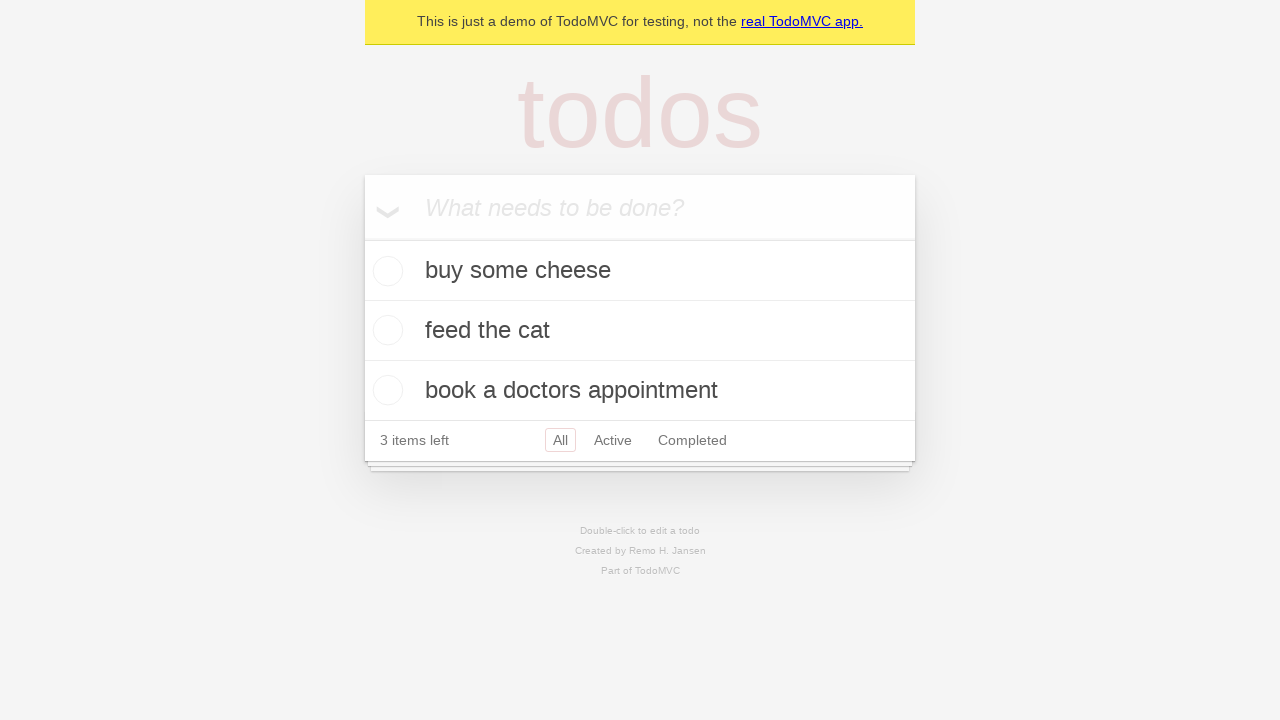

Marked second todo item as completed at (385, 330) on .todo-list li >> nth=1 >> .toggle
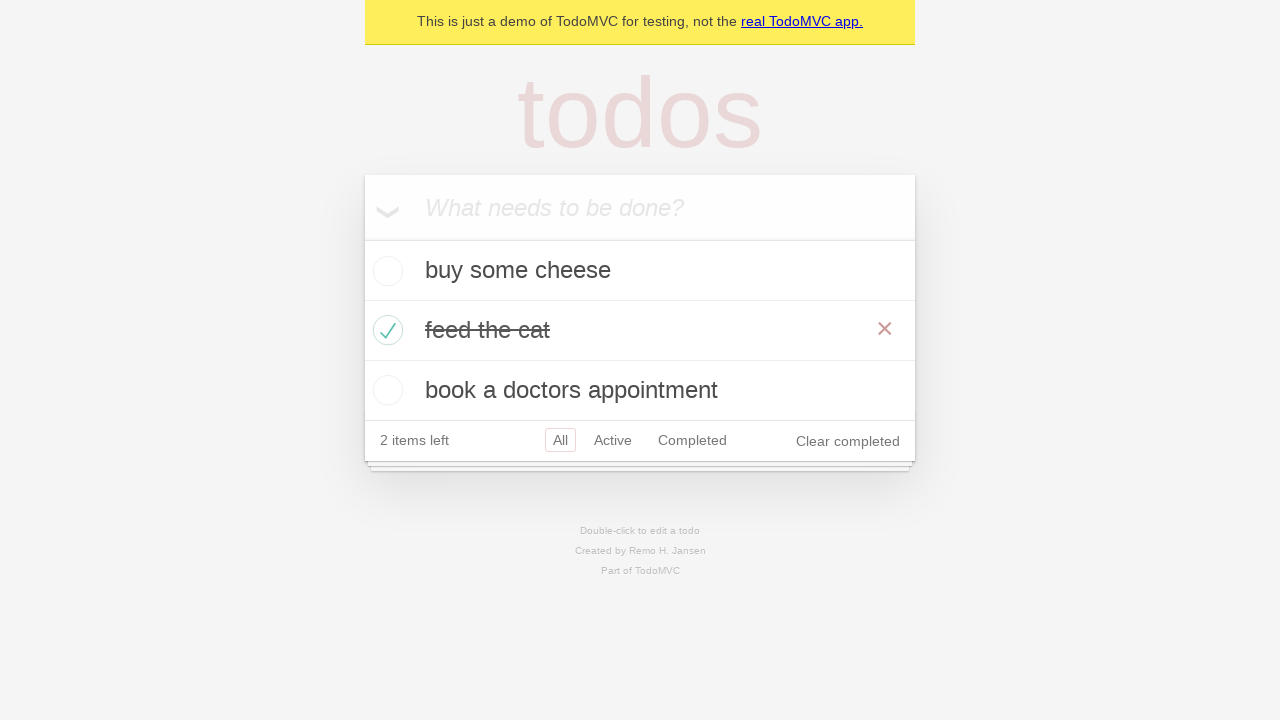

Clicked Clear completed button to remove completed items at (848, 441) on .clear-completed
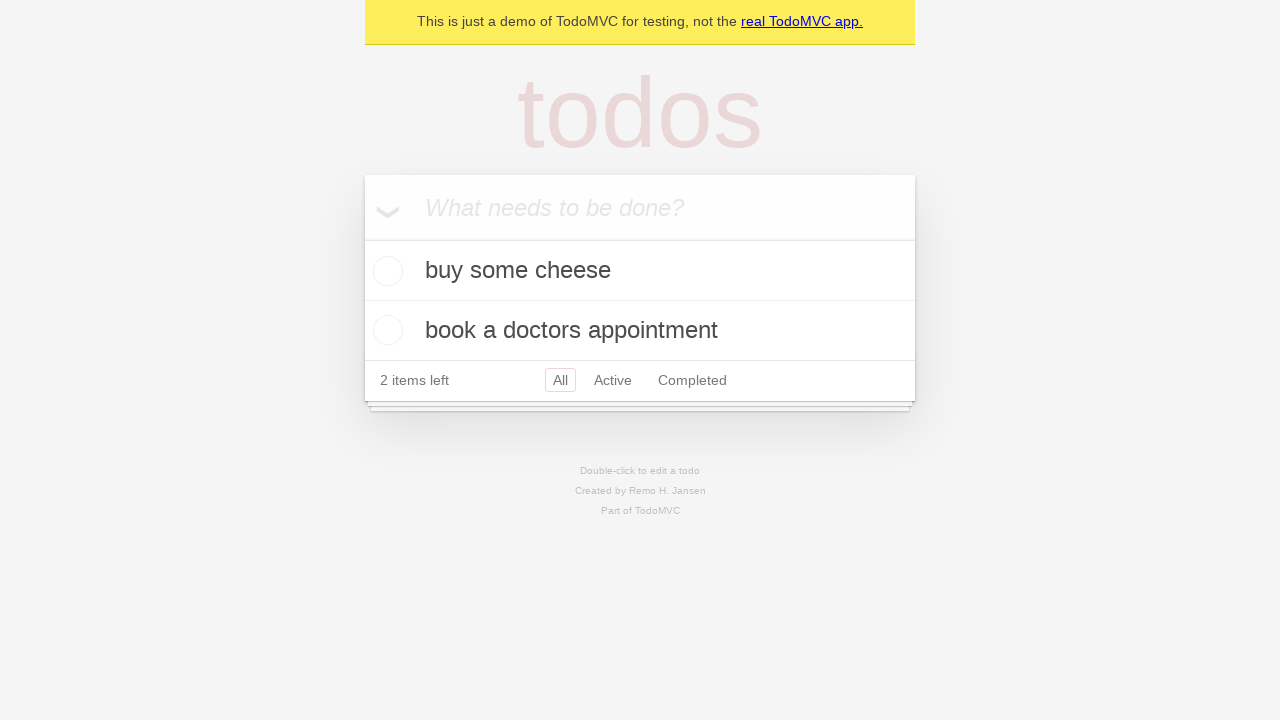

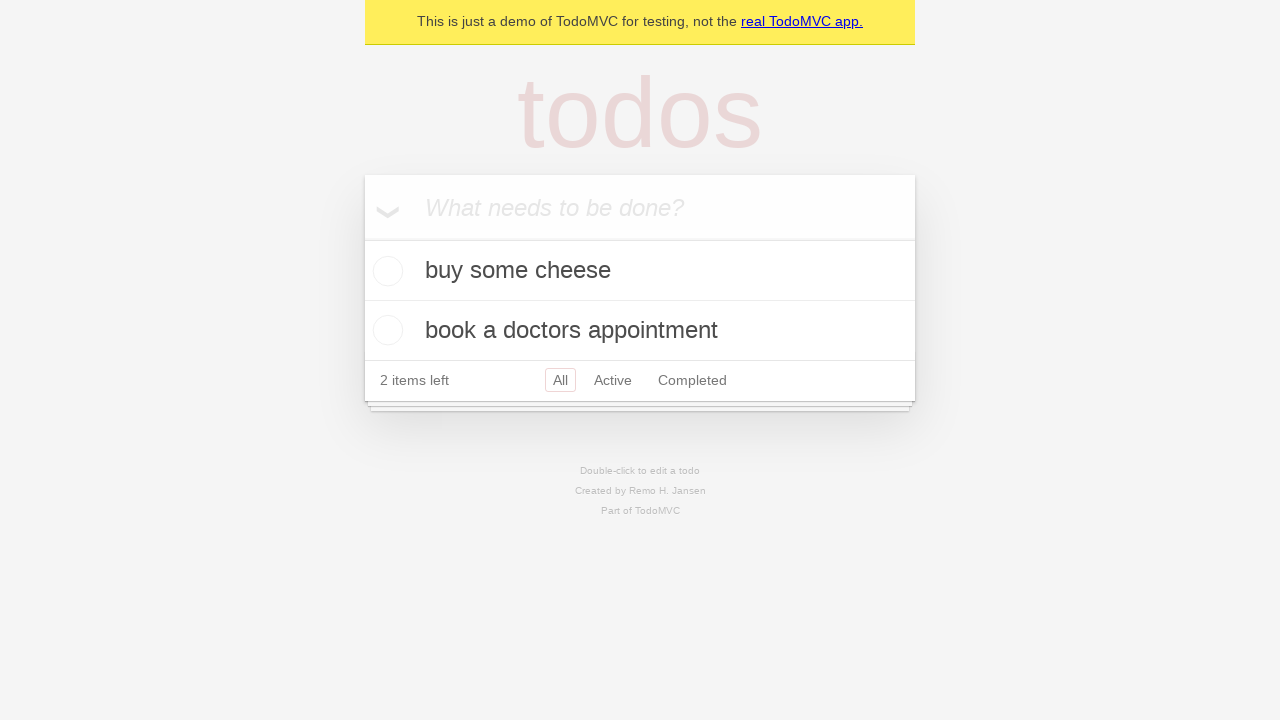